Tests that new todo items are appended to the bottom of the list by creating 3 items and verifying the count

Starting URL: https://demo.playwright.dev/todomvc

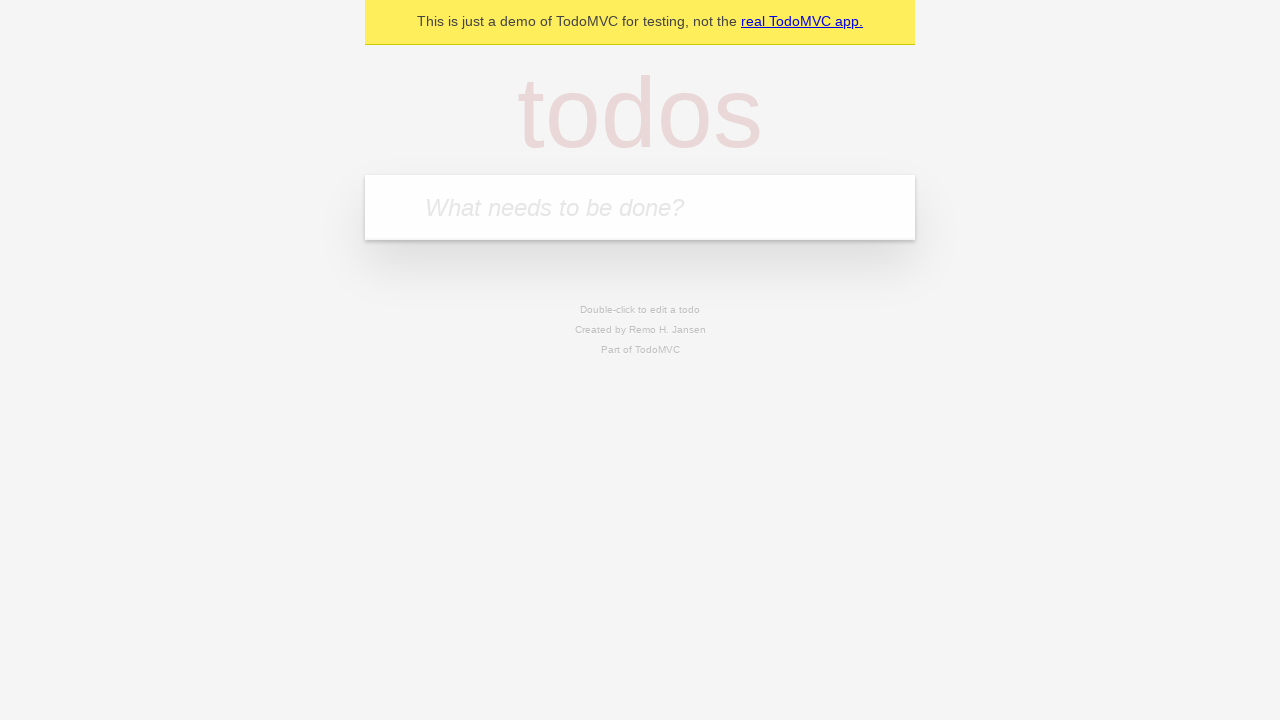

Located the 'What needs to be done?' input field
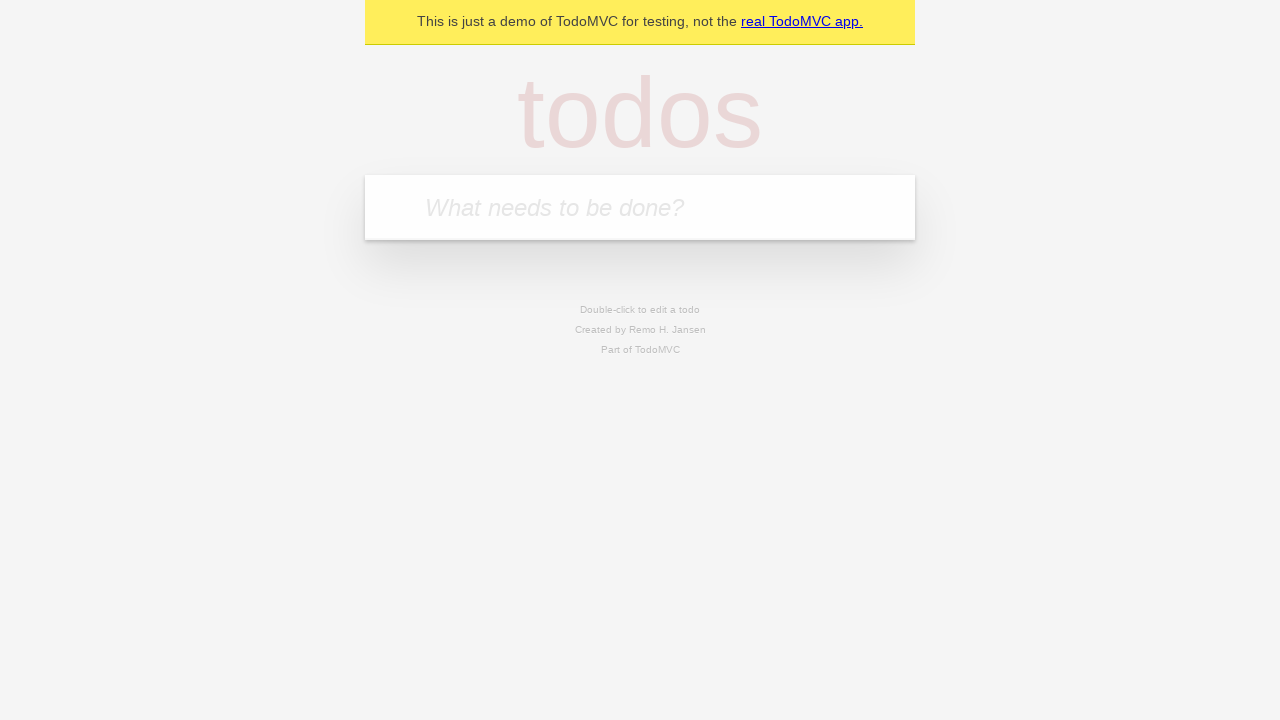

Filled first todo item: 'buy some cheese' on internal:attr=[placeholder="What needs to be done?"i]
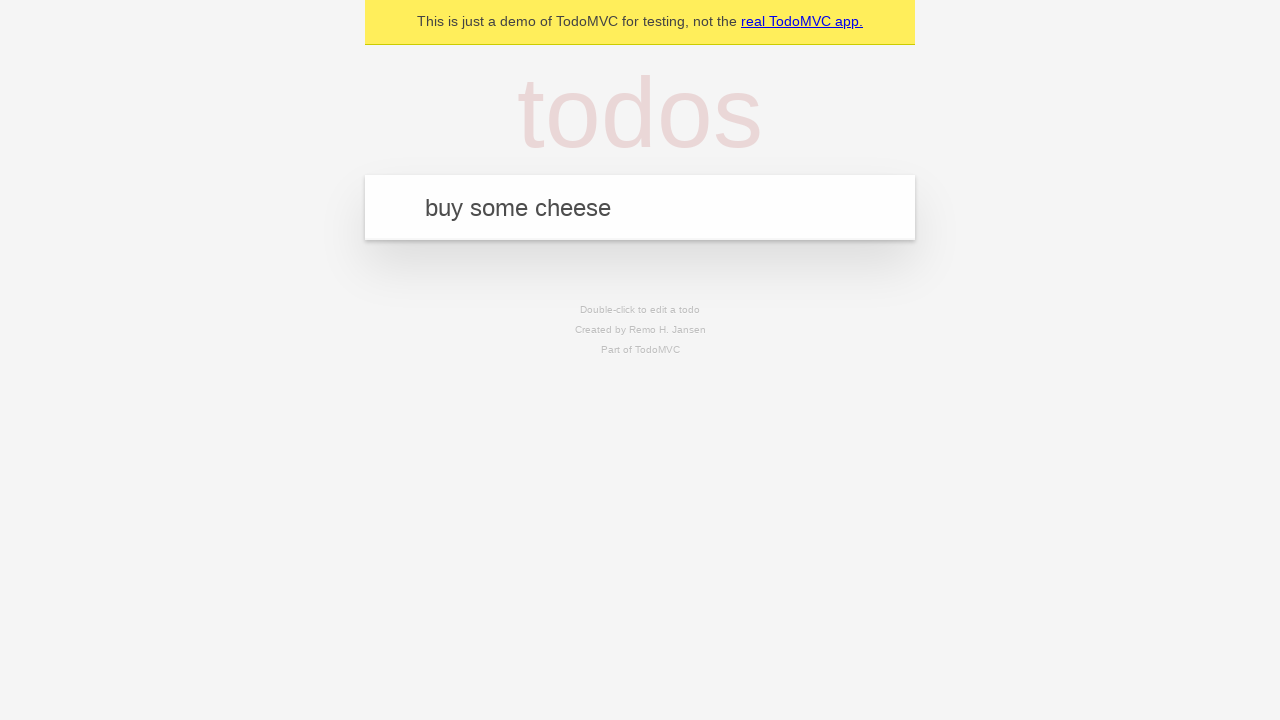

Pressed Enter to create first todo item on internal:attr=[placeholder="What needs to be done?"i]
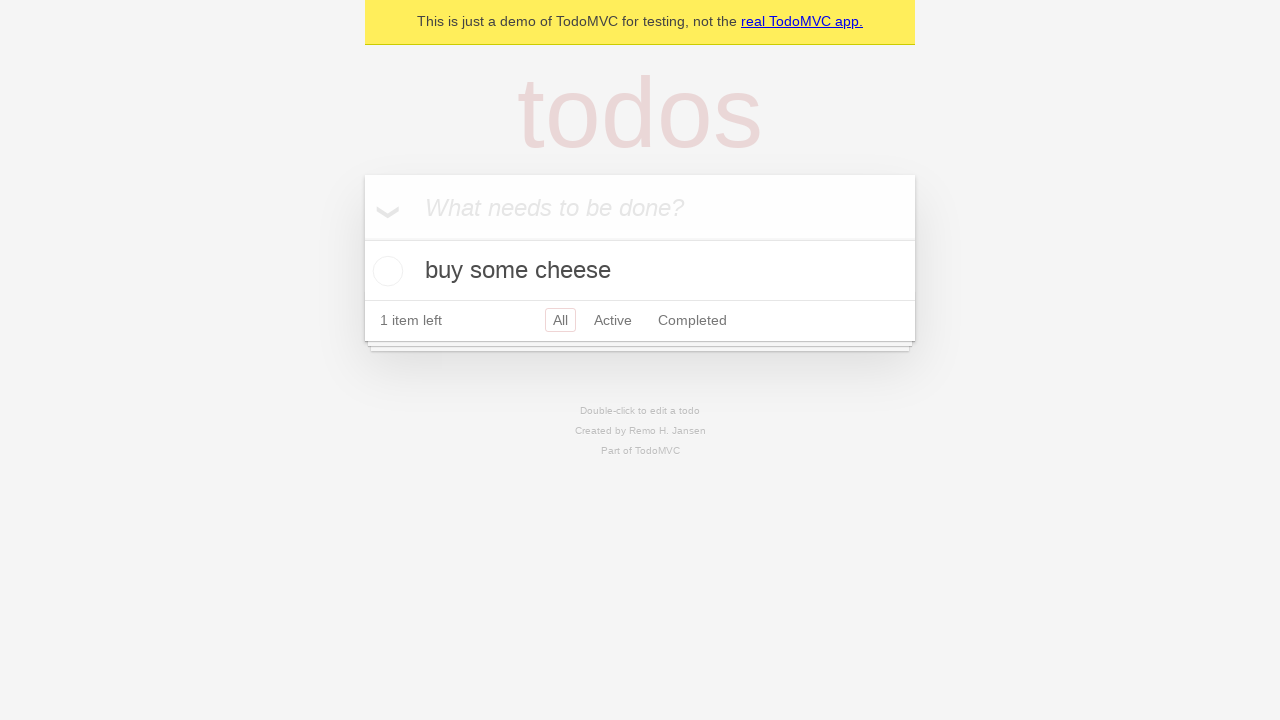

Filled second todo item: 'feed the cat' on internal:attr=[placeholder="What needs to be done?"i]
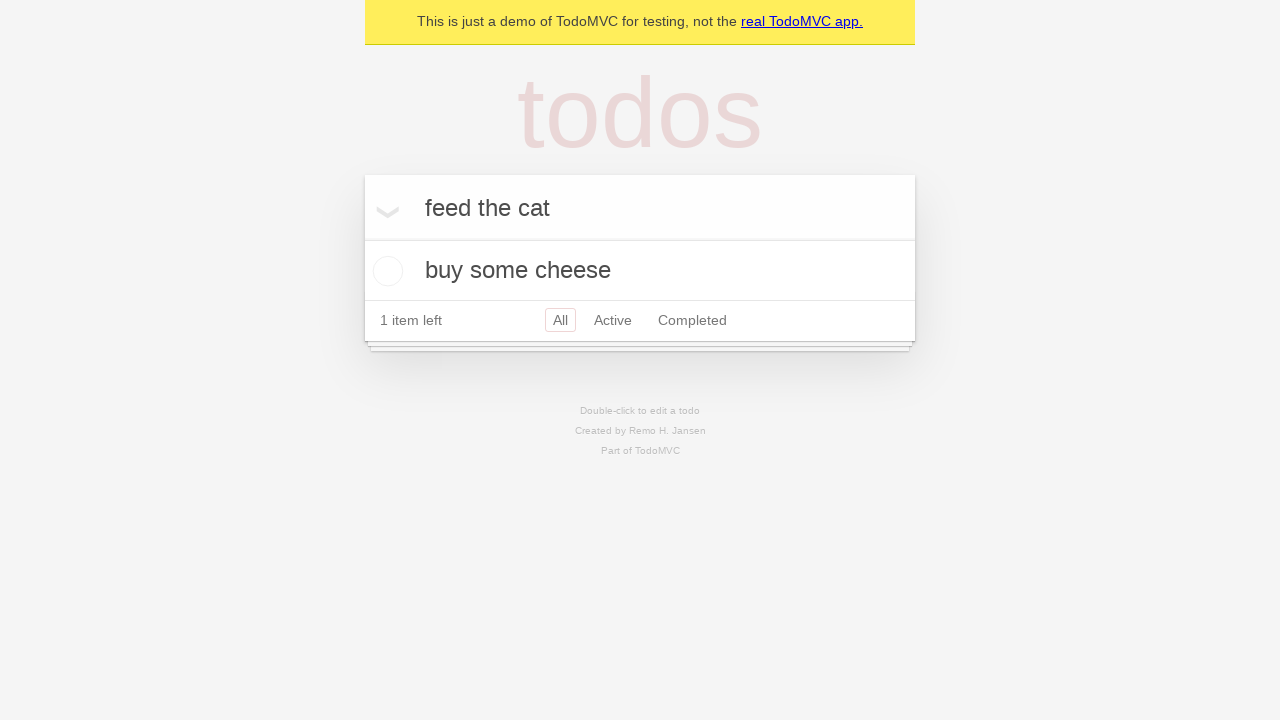

Pressed Enter to create second todo item on internal:attr=[placeholder="What needs to be done?"i]
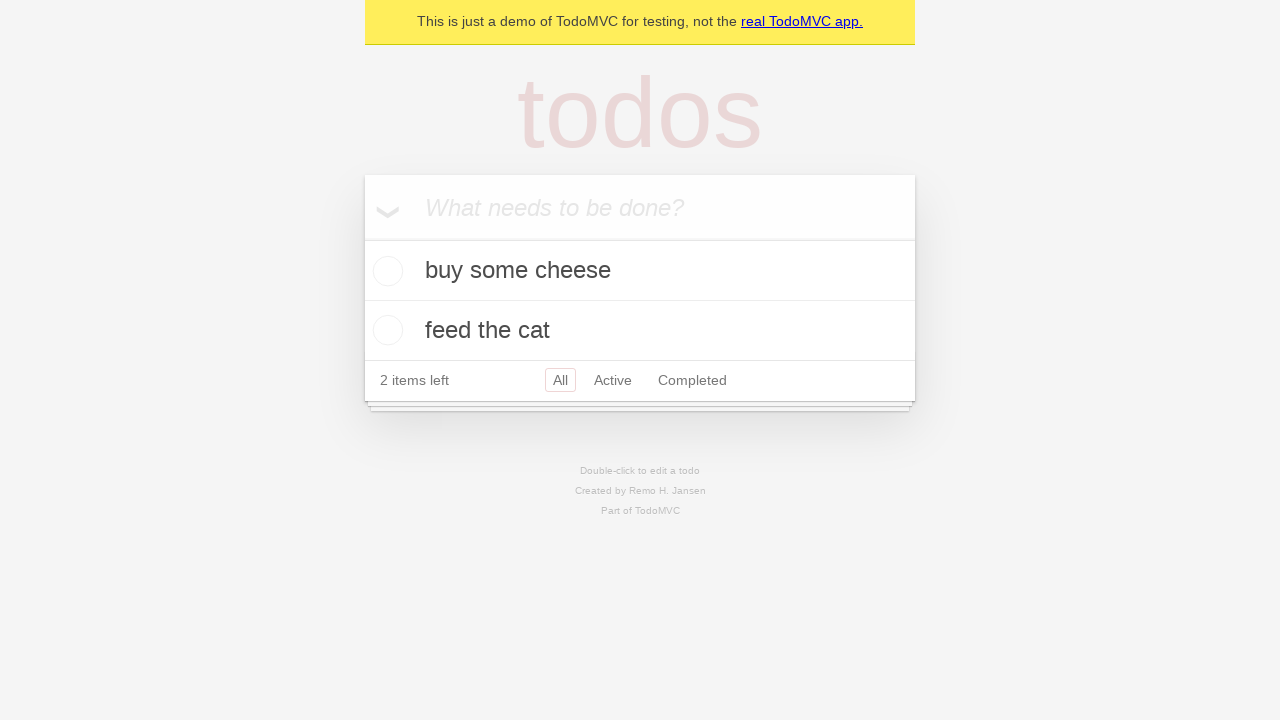

Filled third todo item: 'book a doctors appointment' on internal:attr=[placeholder="What needs to be done?"i]
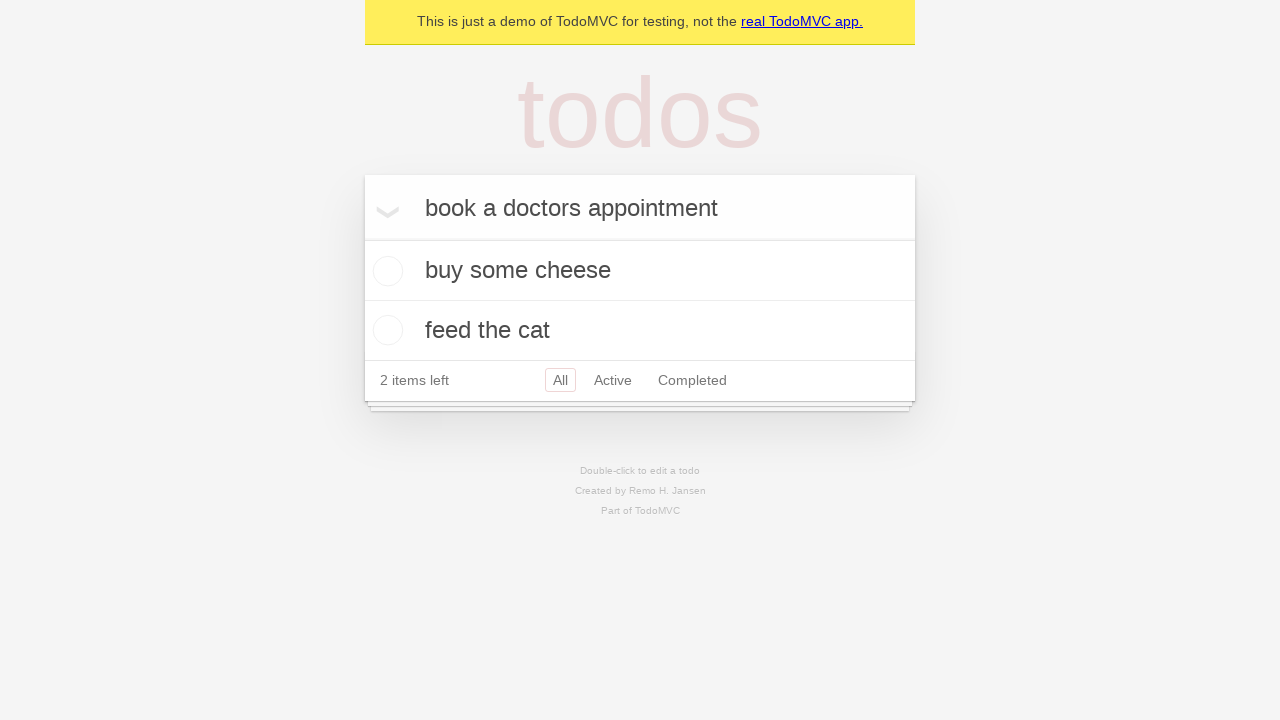

Pressed Enter to create third todo item on internal:attr=[placeholder="What needs to be done?"i]
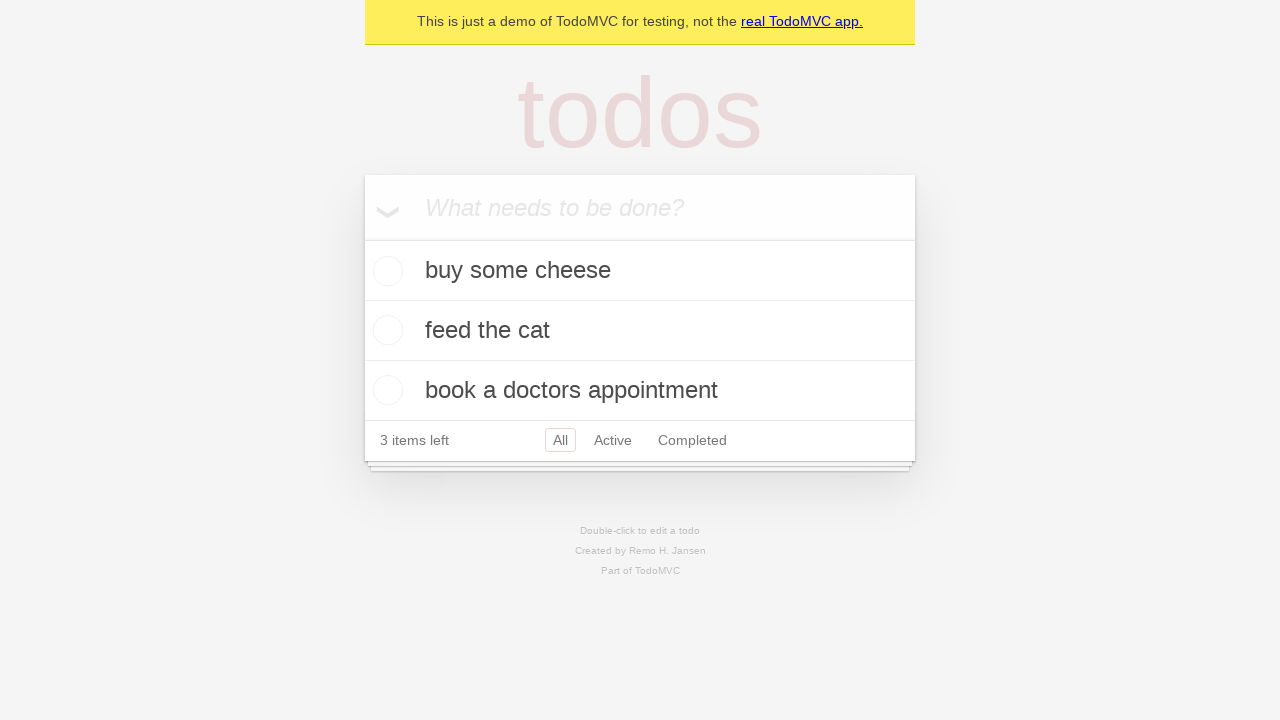

Verified that 3 items are displayed in the todo list
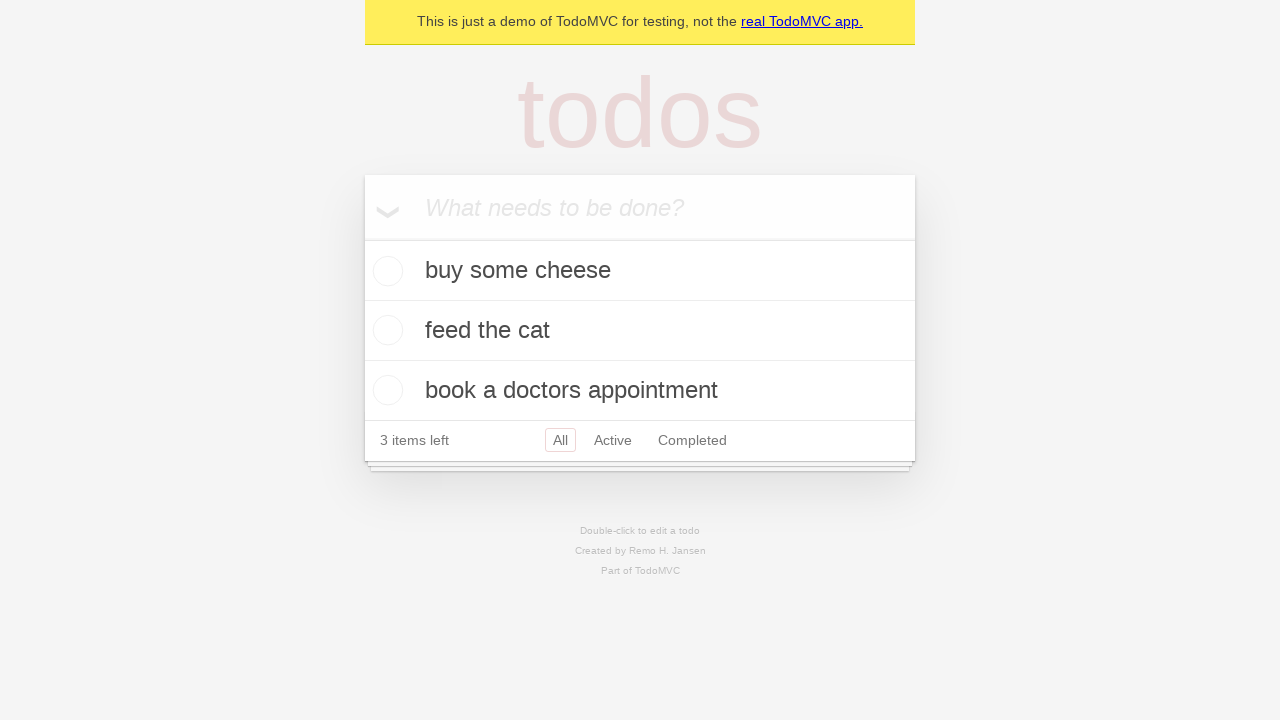

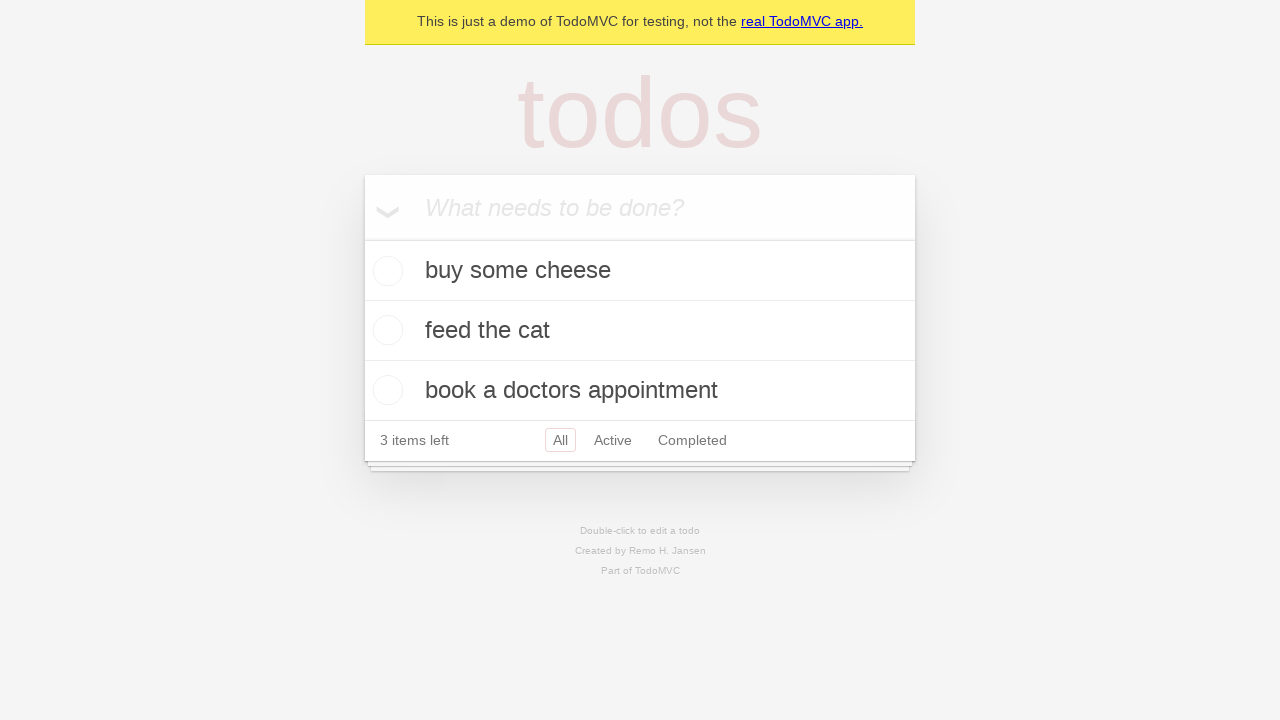